Tests hover functionality by hovering over an element to reveal hidden content

Starting URL: https://the-internet.herokuapp.com/hovers

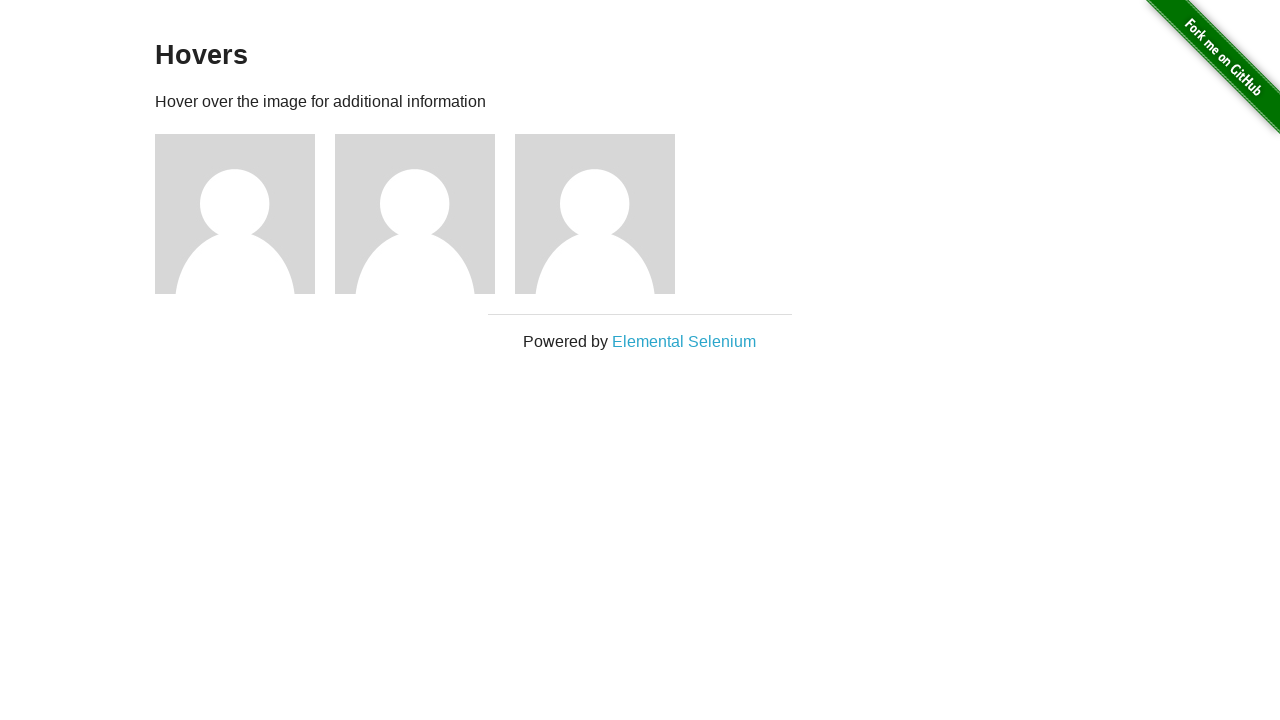

Hovered over the first figure element at (245, 214) on .figure
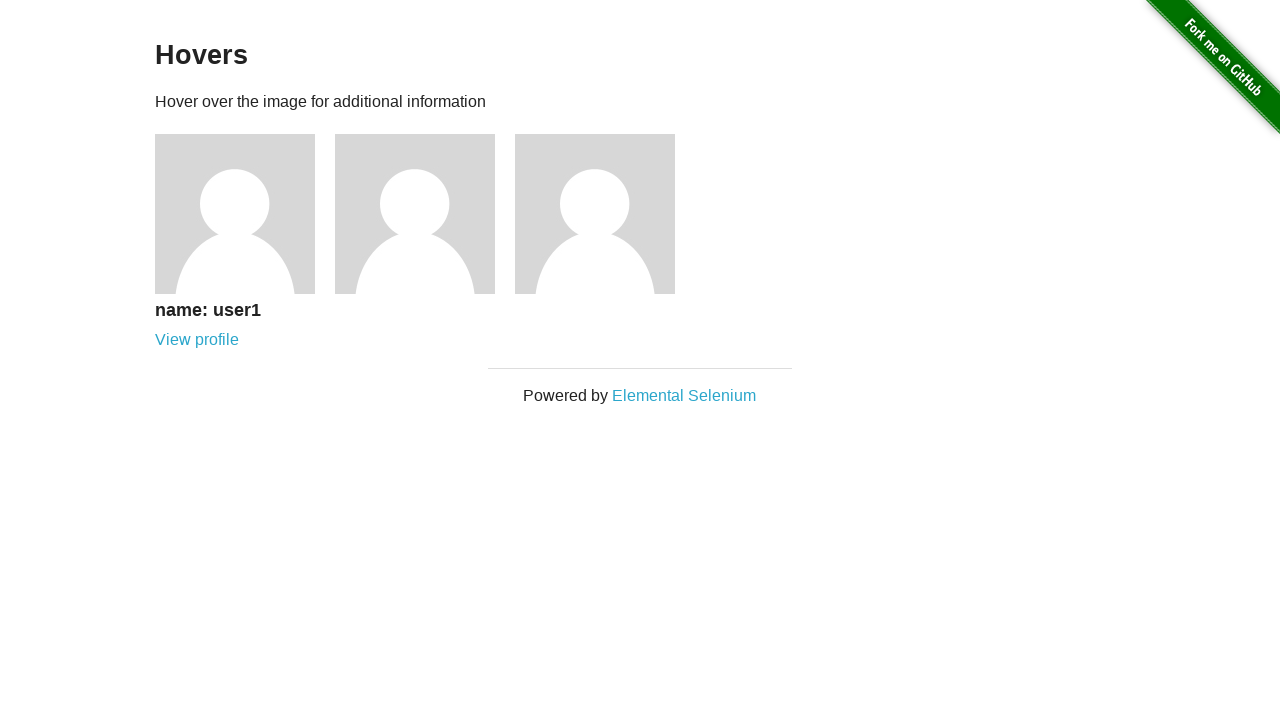

Caption element appeared after hovering
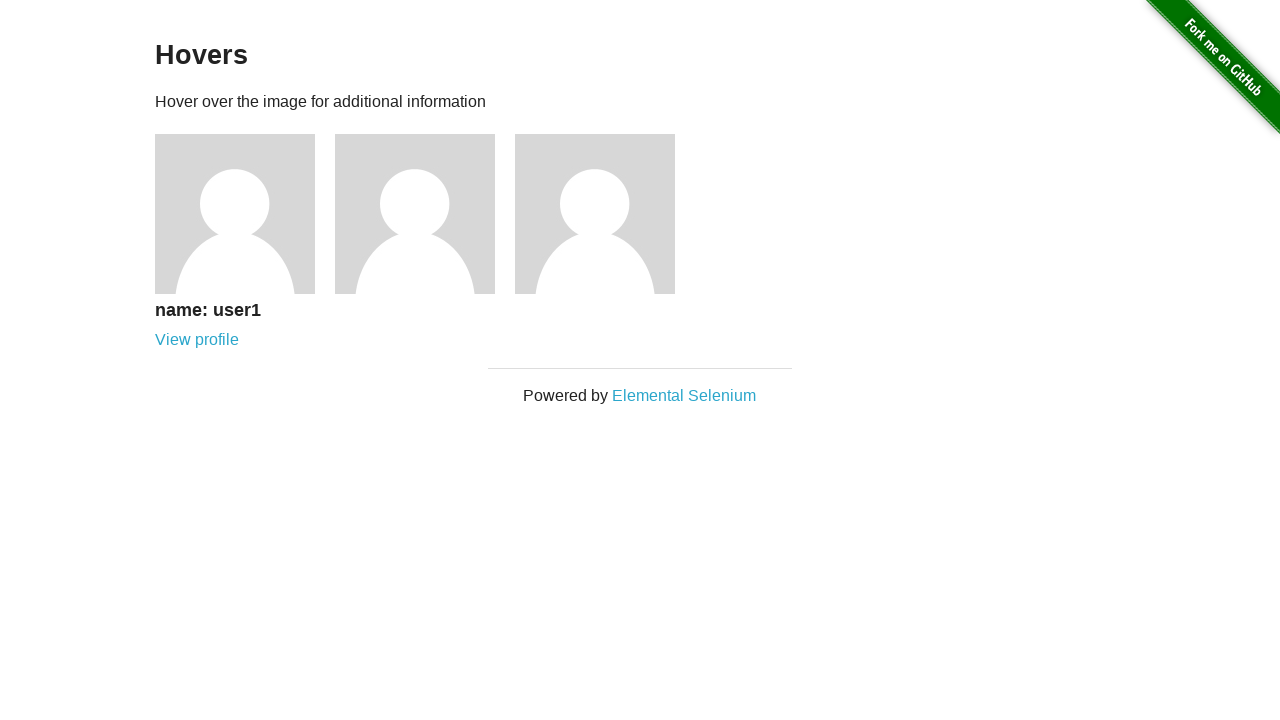

Verified that 'user1' text is present in the caption
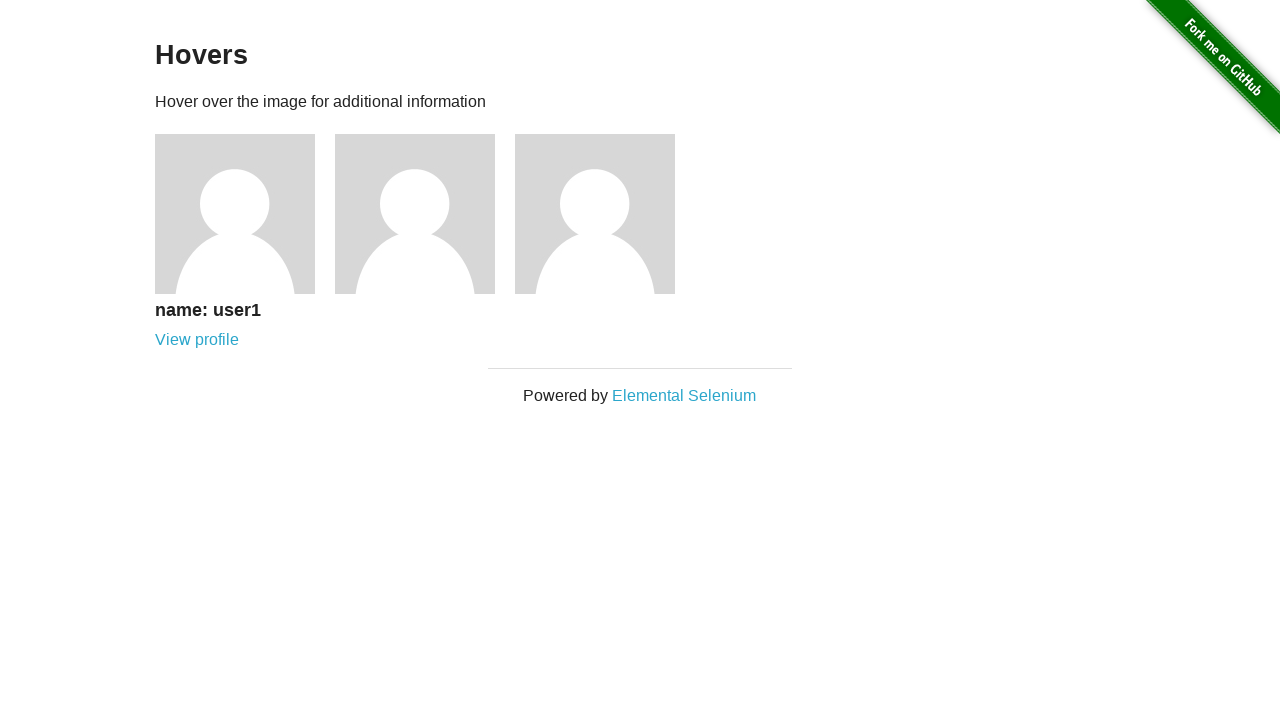

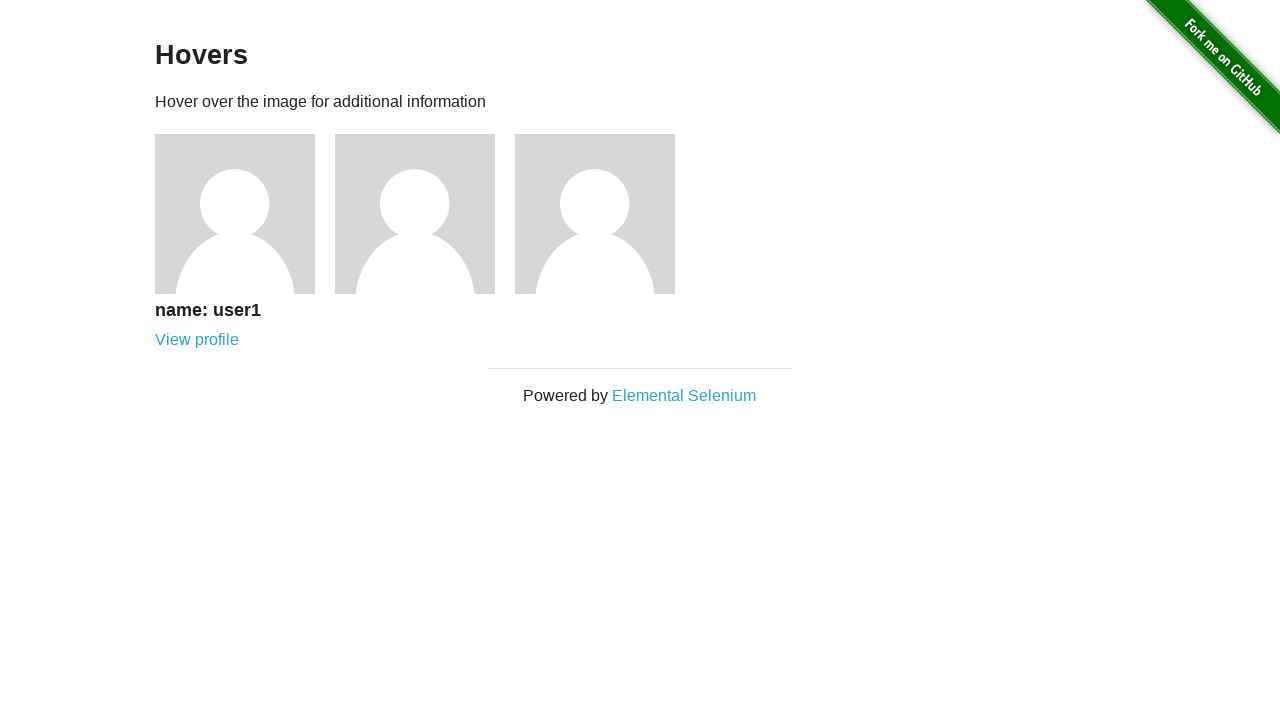